Tests clicking on a link that opens a popup window on the omayo test website

Starting URL: http://omayo.blogspot.com/

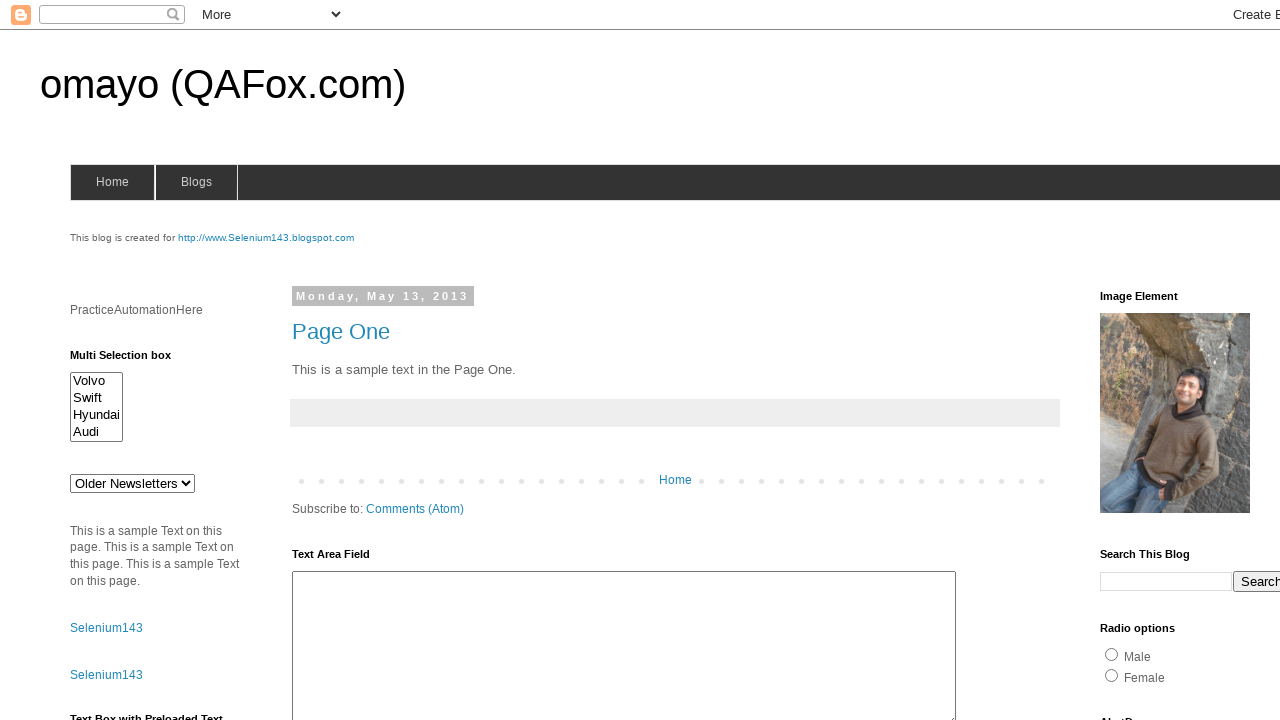

Clicked on 'Open a popup window' link at (132, 360) on text=Open a popup window
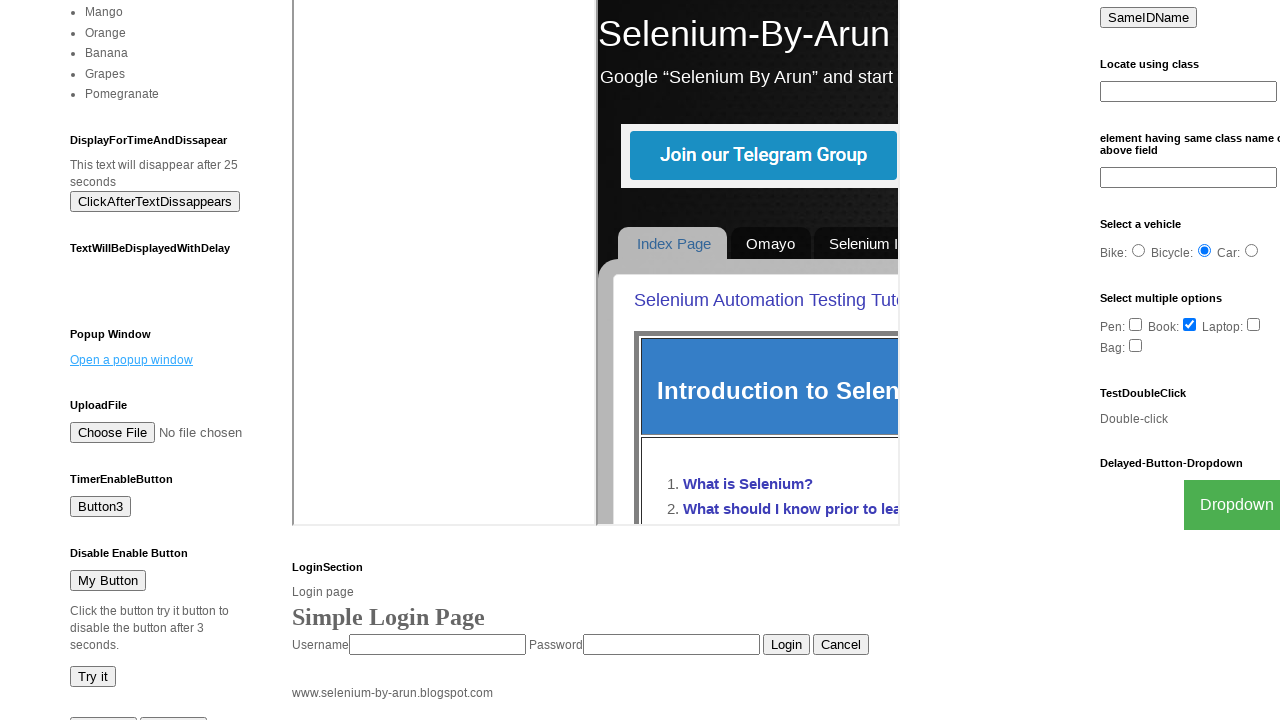

Waited 2 seconds for popup window to open
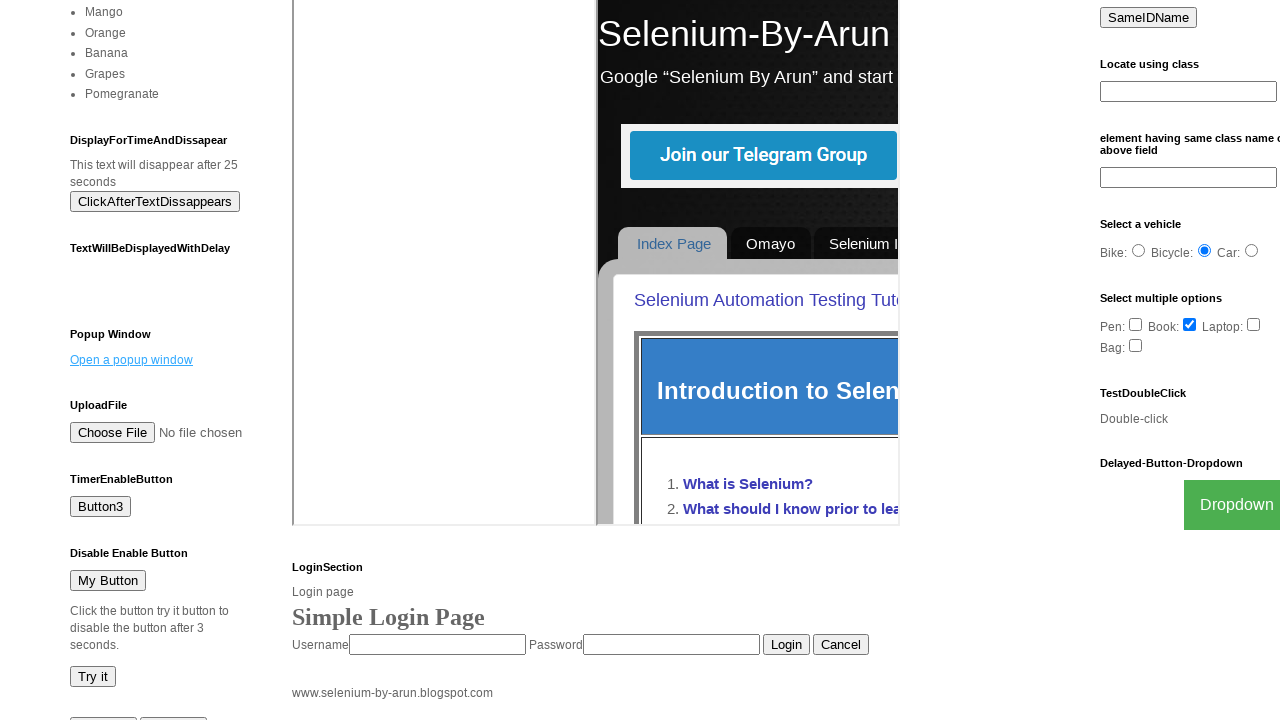

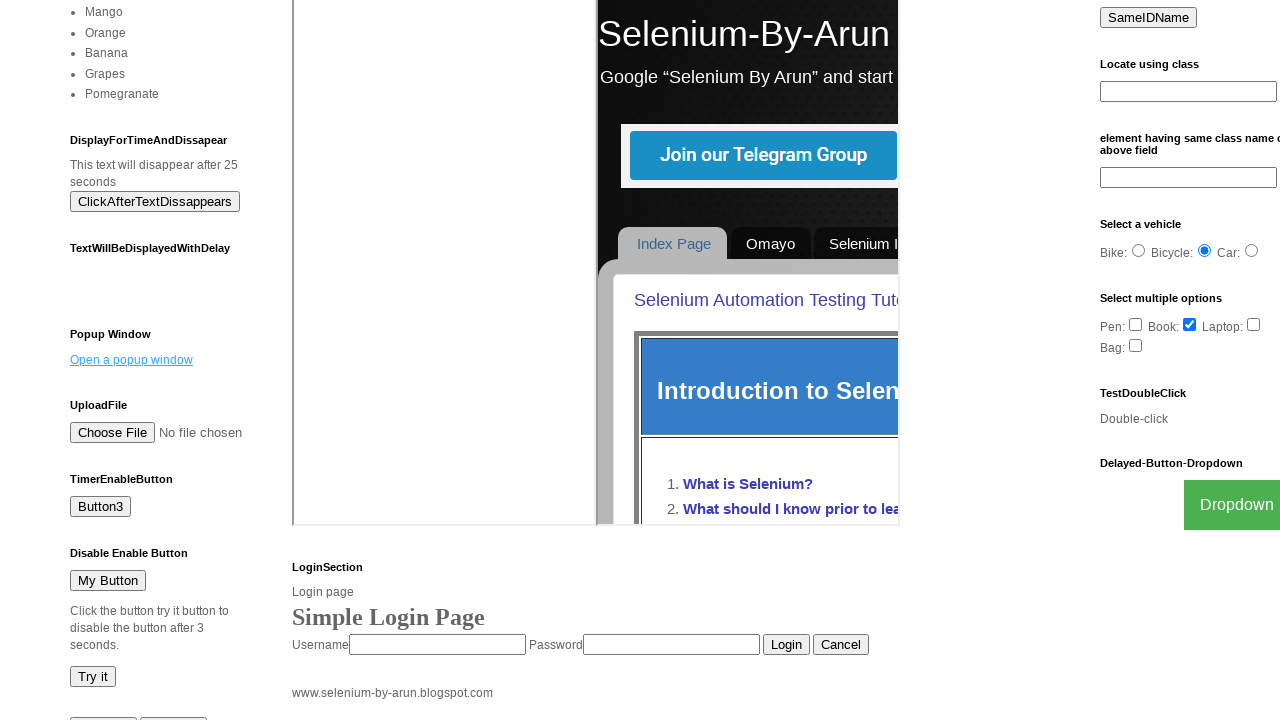